Tests calendar validation functionality by clicking on a trip radio button and verifying that the second calendar picker becomes enabled (opacity changes to 1)

Starting URL: https://rahulshettyacademy.com/dropdownsPractise/

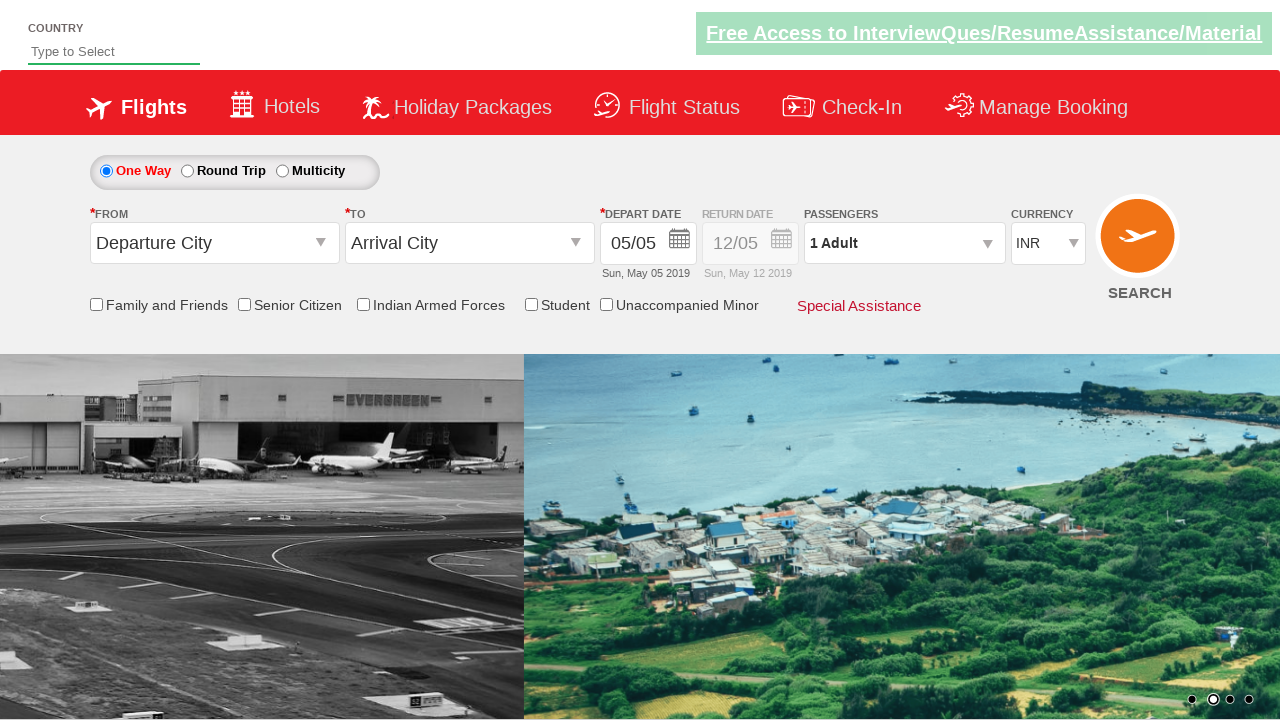

Retrieved initial style of second calendar picker
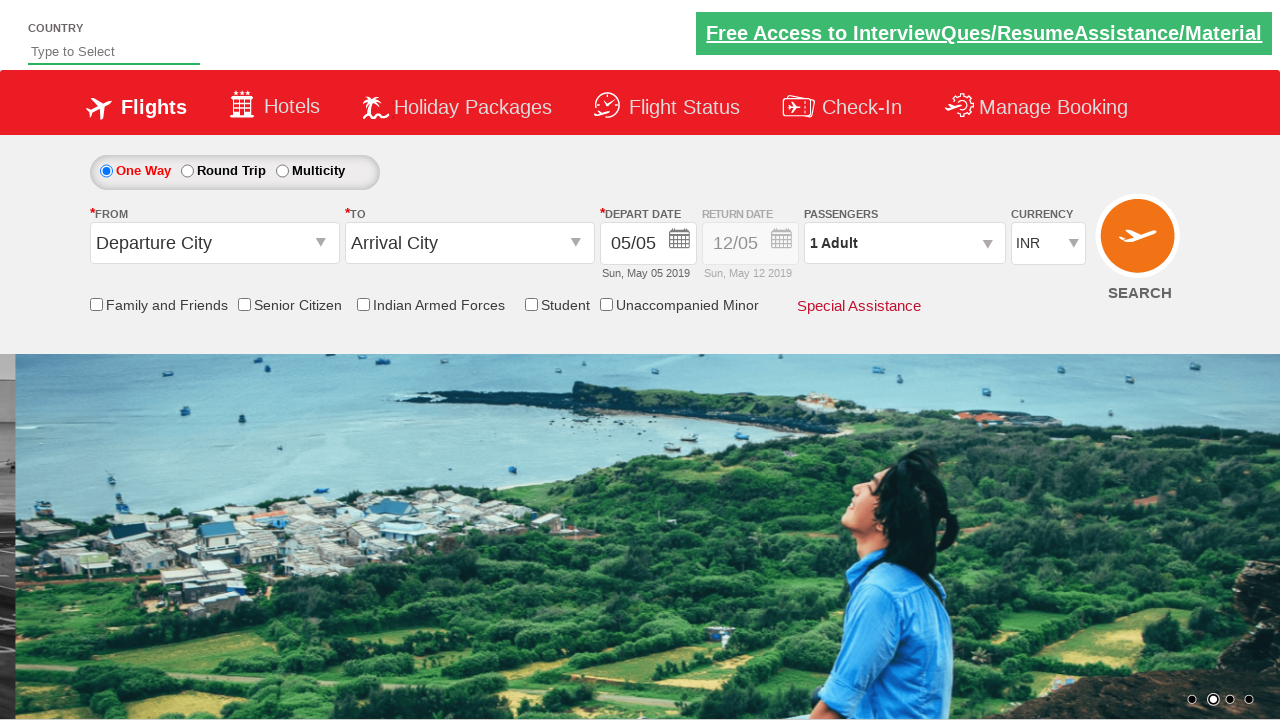

Clicked on round trip radio button to enable second calendar at (187, 171) on #ctl00_mainContent_rbtnl_Trip_1
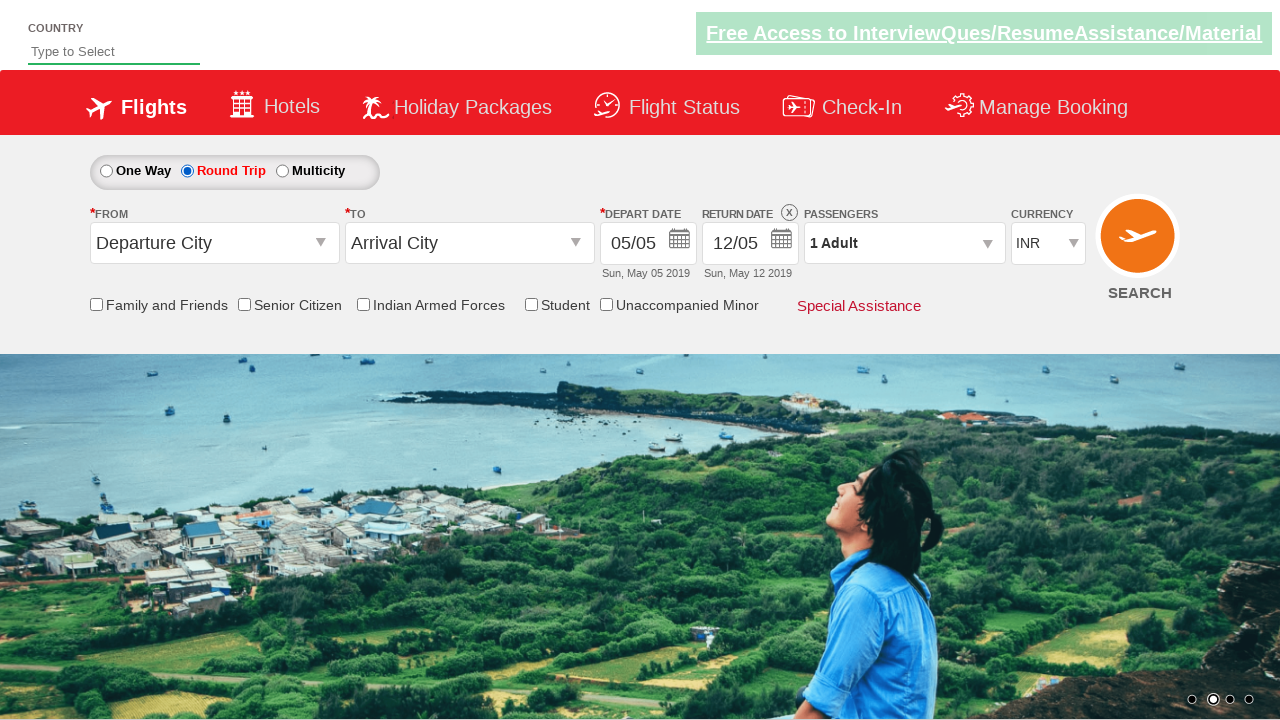

Waited 500ms for calendar style to update
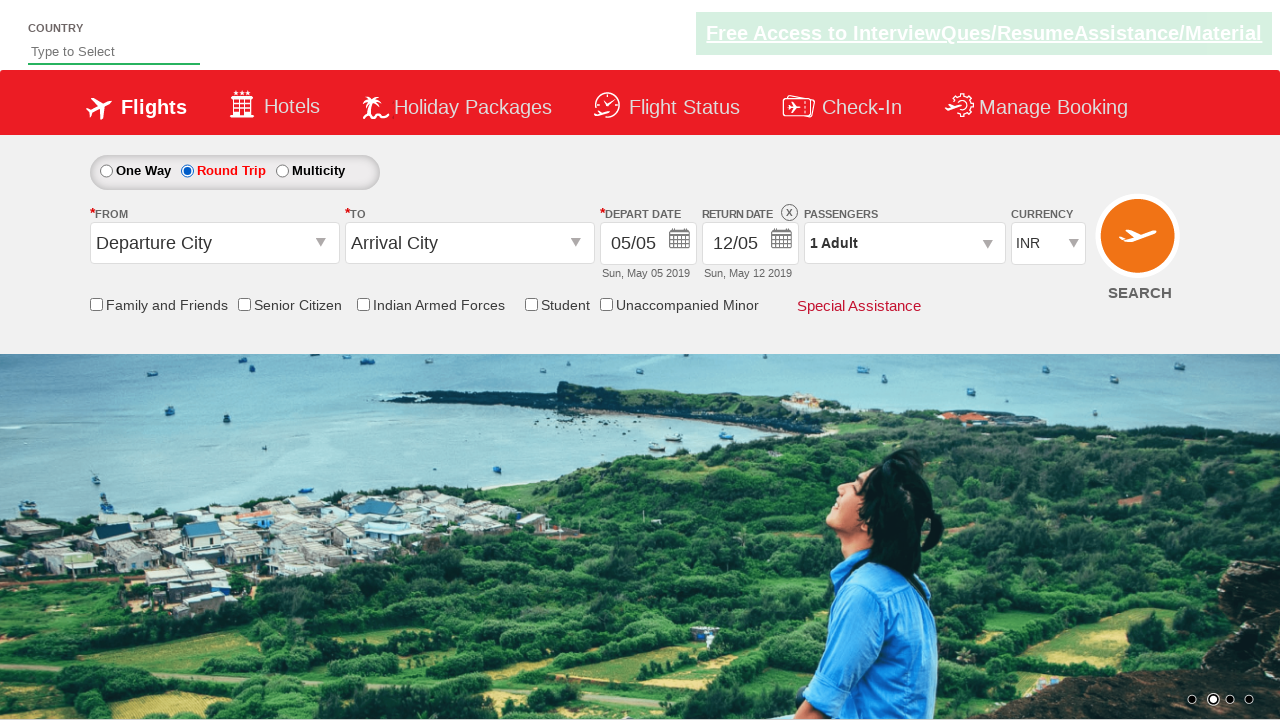

Retrieved updated style of second calendar picker
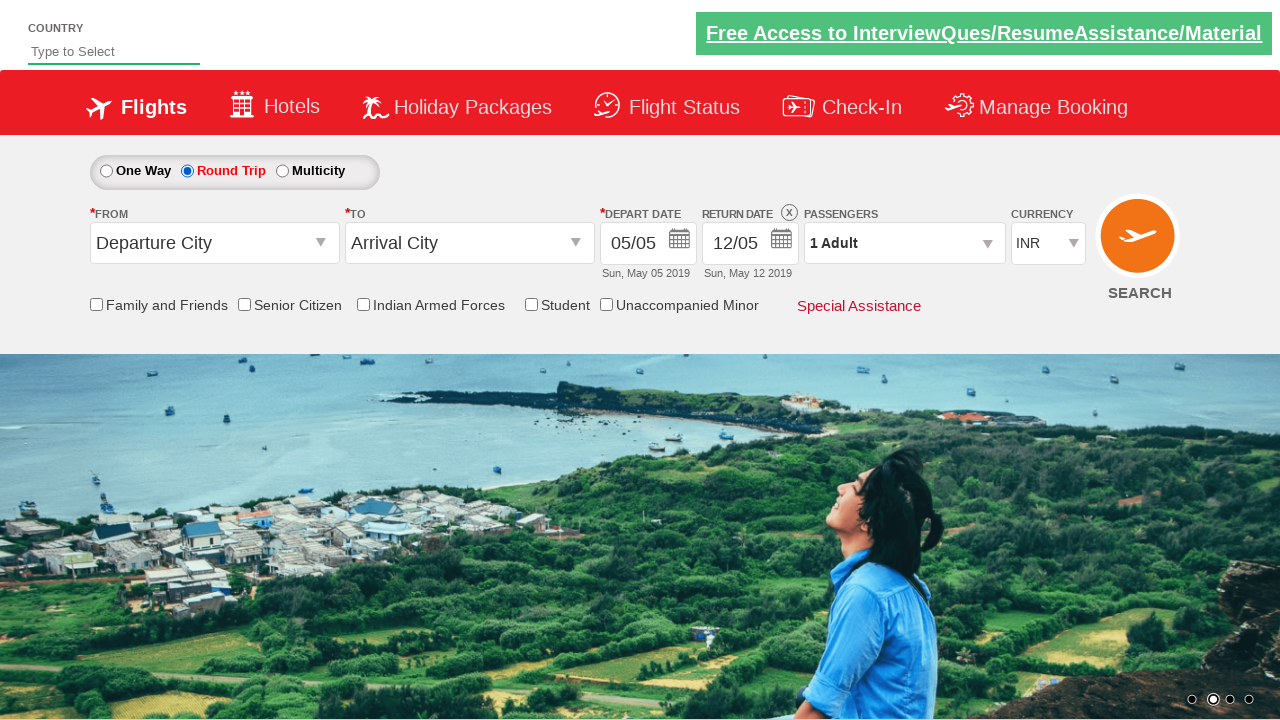

Verified that second calendar picker is enabled with opacity 1
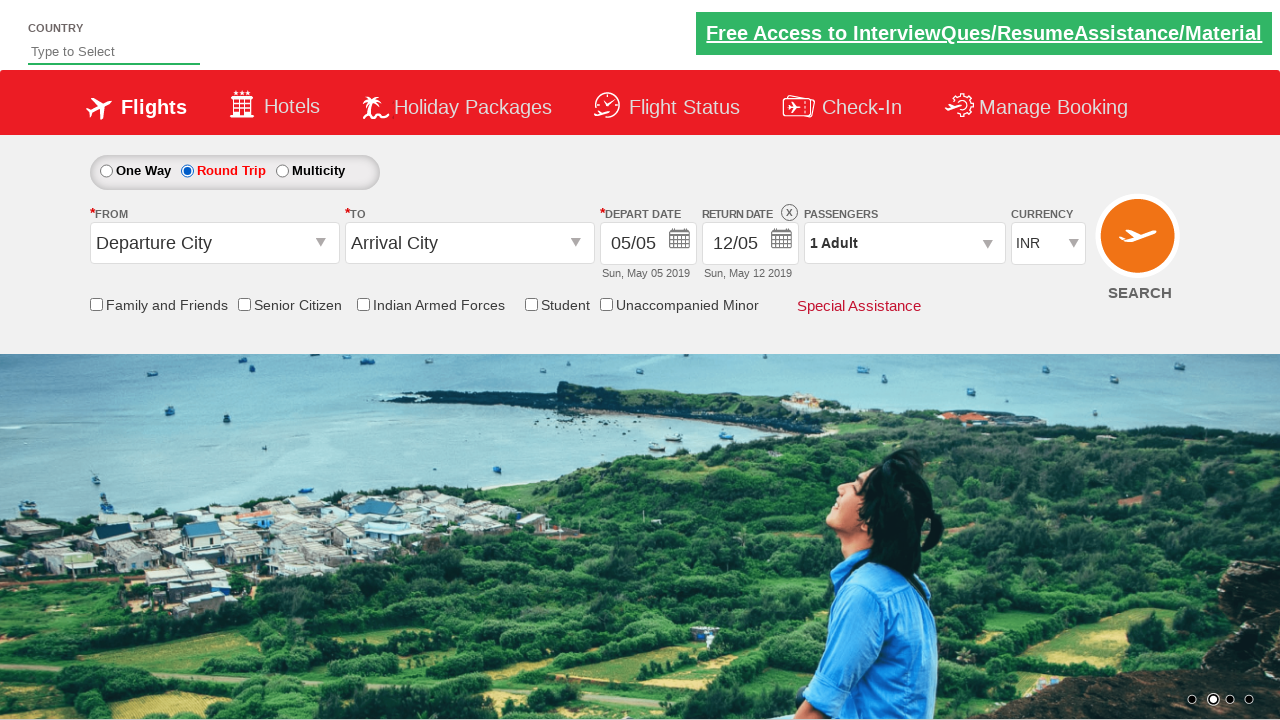

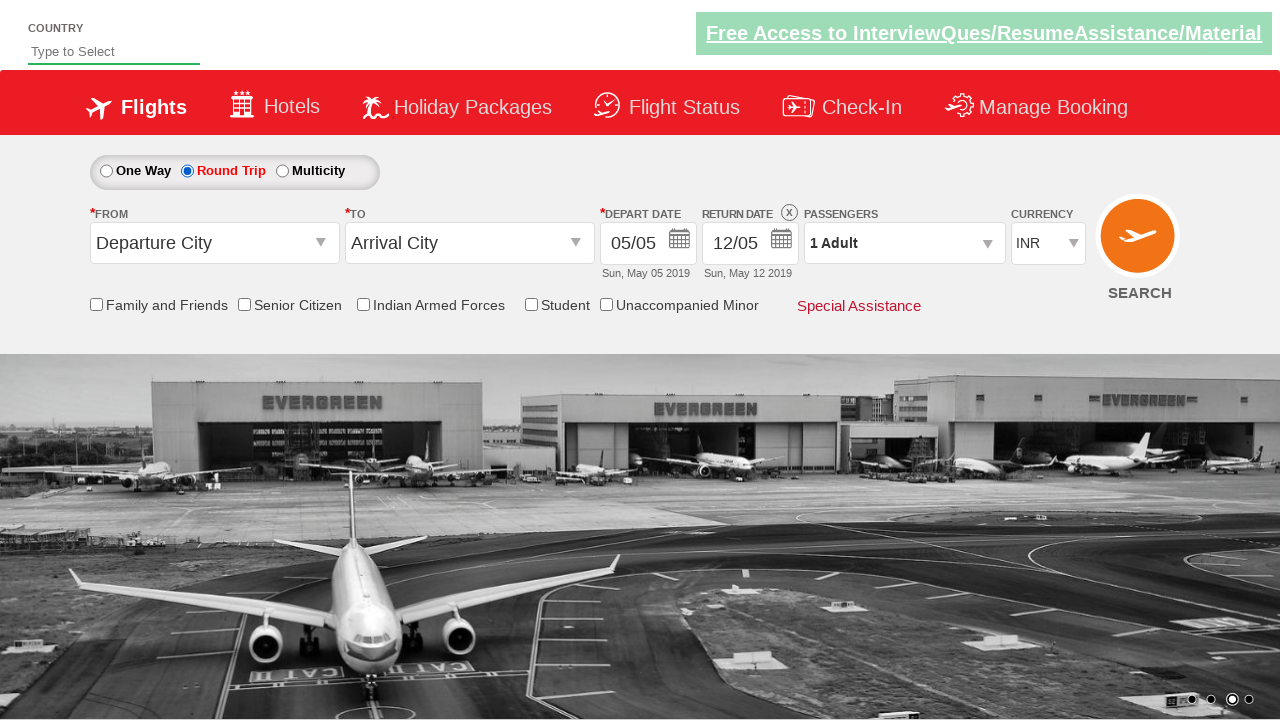